Tests browser back button navigation between filter views

Starting URL: https://demo.playwright.dev/todomvc

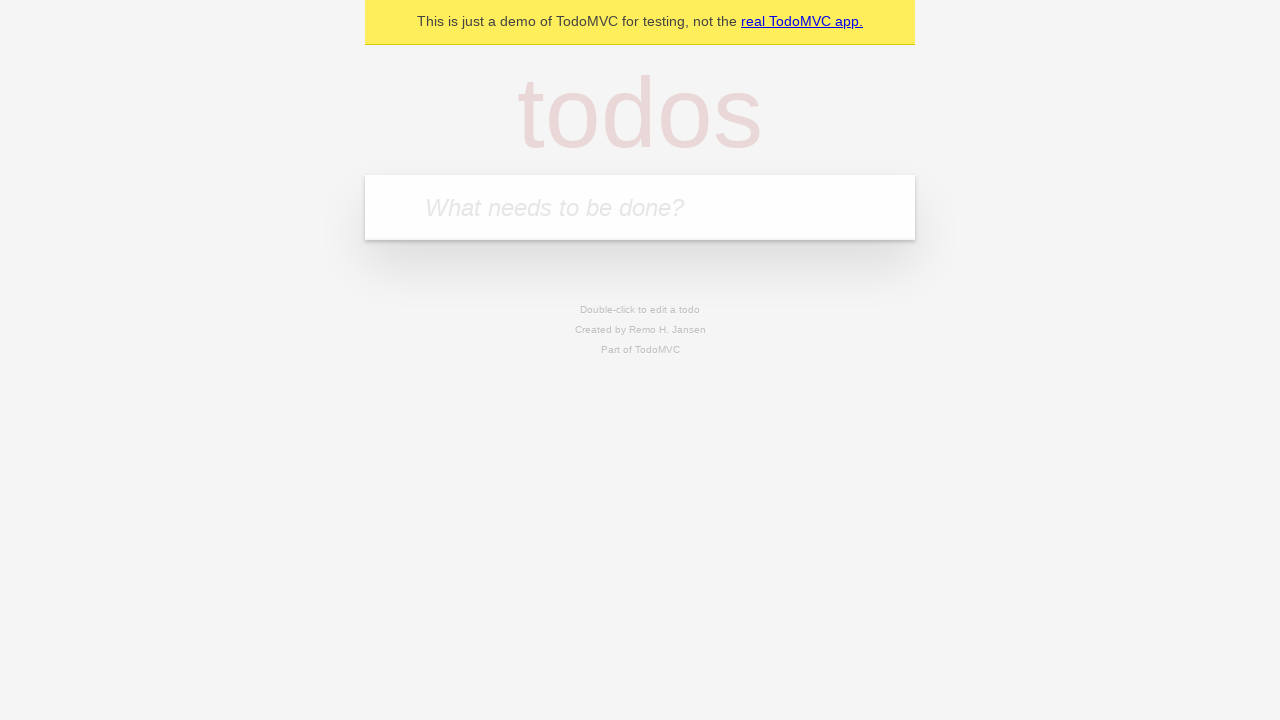

Filled todo input with 'buy some cheese' on internal:attr=[placeholder="What needs to be done?"i]
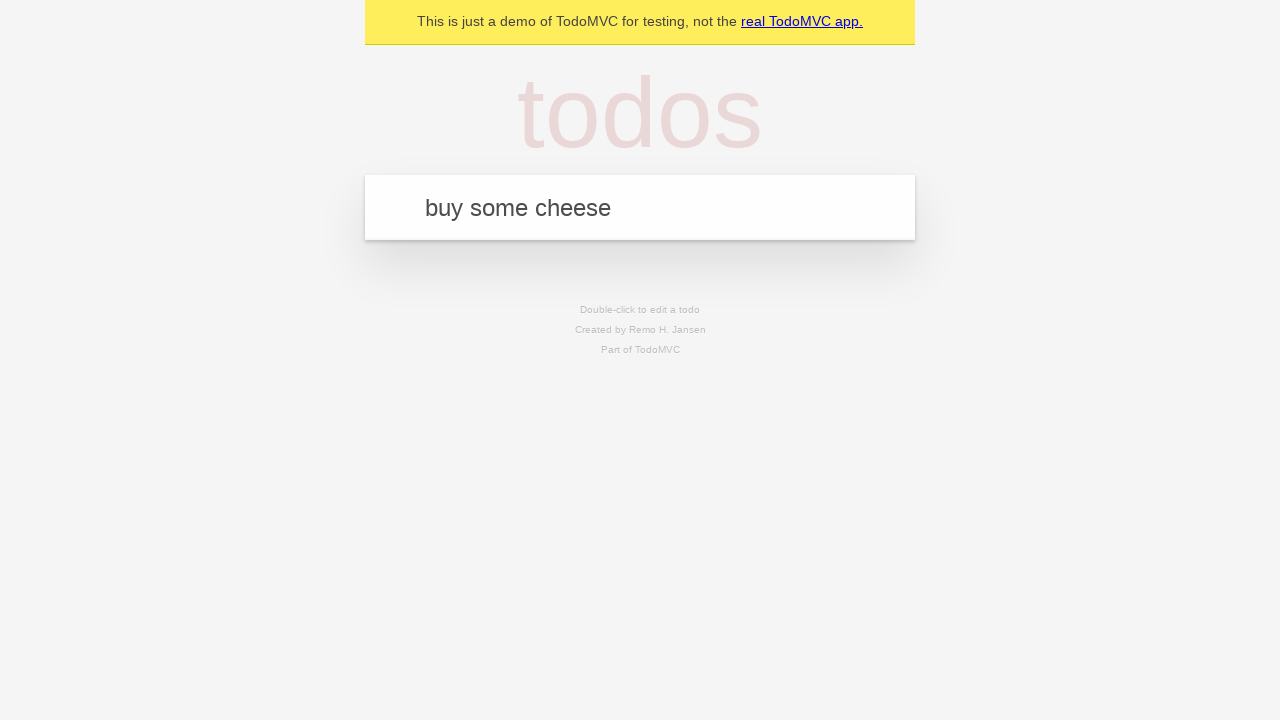

Pressed Enter to create first todo on internal:attr=[placeholder="What needs to be done?"i]
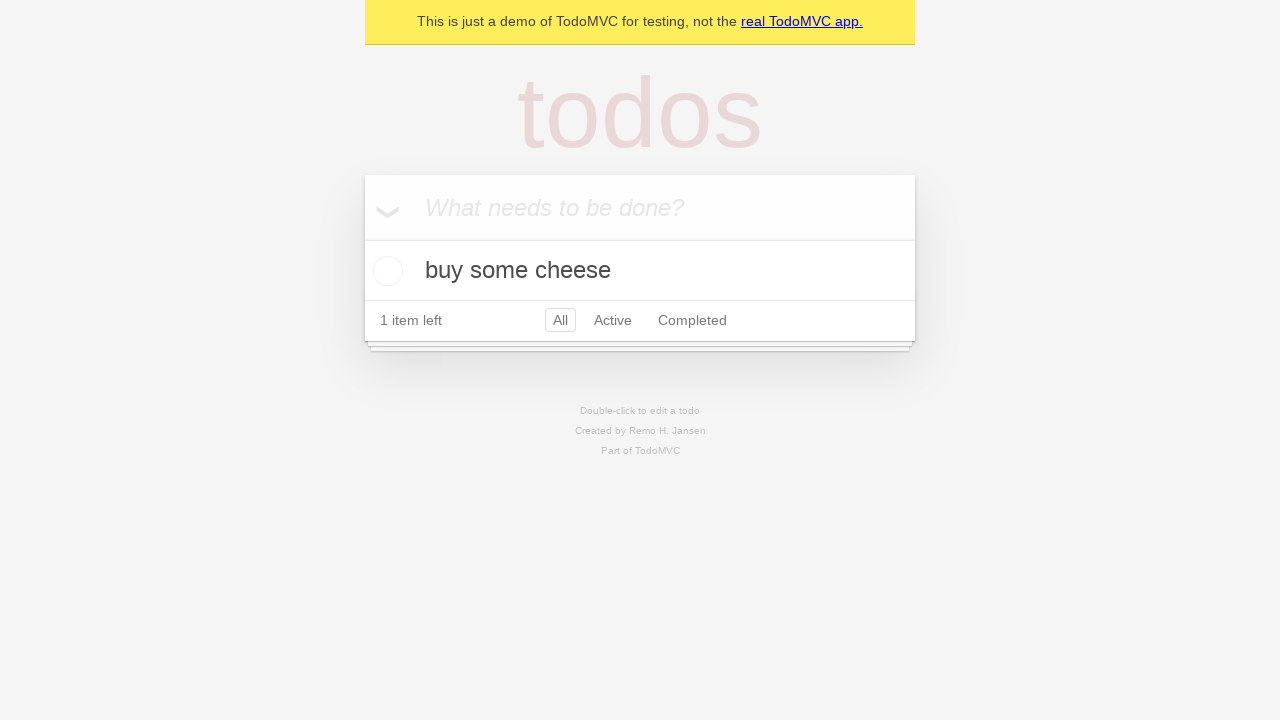

Filled todo input with 'feed the cat' on internal:attr=[placeholder="What needs to be done?"i]
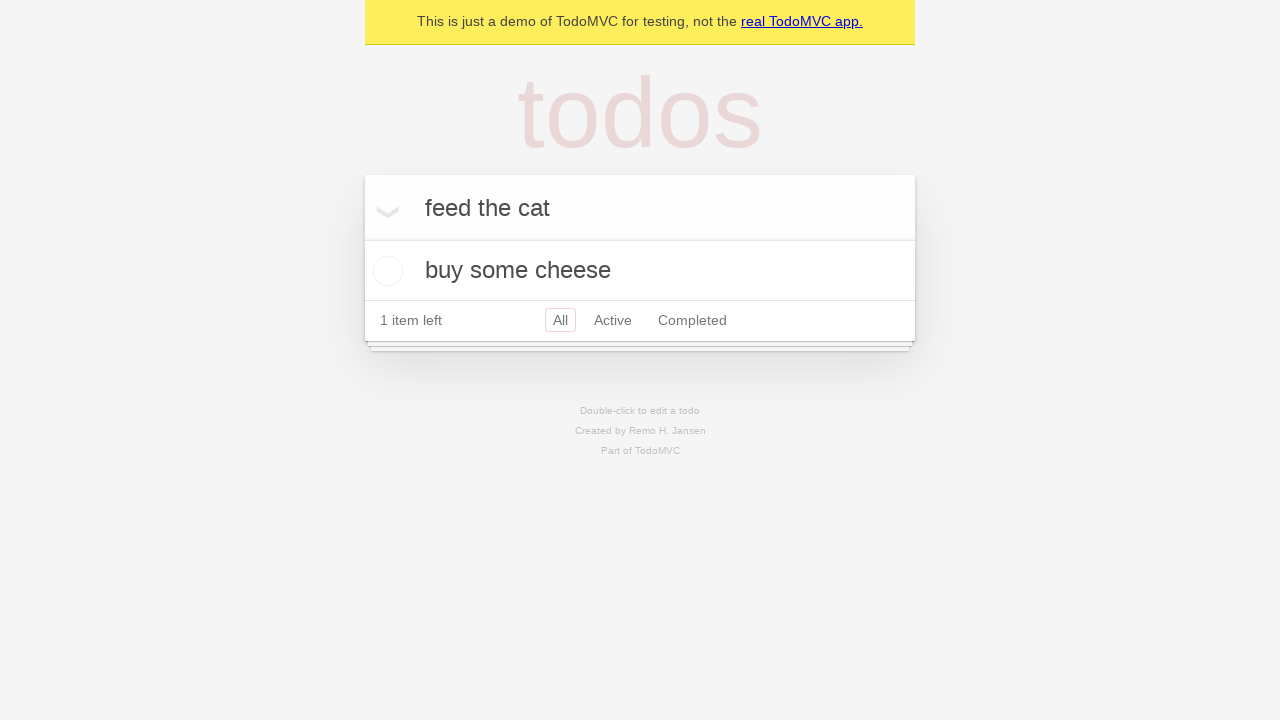

Pressed Enter to create second todo on internal:attr=[placeholder="What needs to be done?"i]
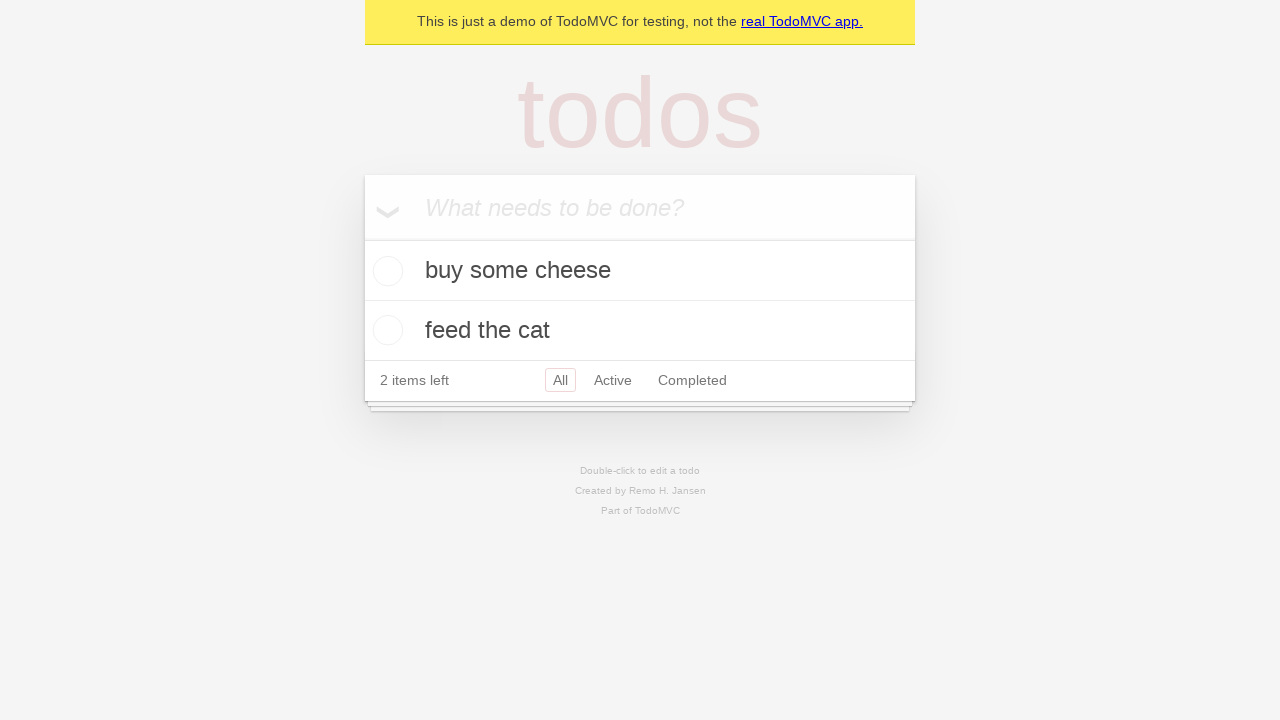

Filled todo input with 'book a doctors appointment' on internal:attr=[placeholder="What needs to be done?"i]
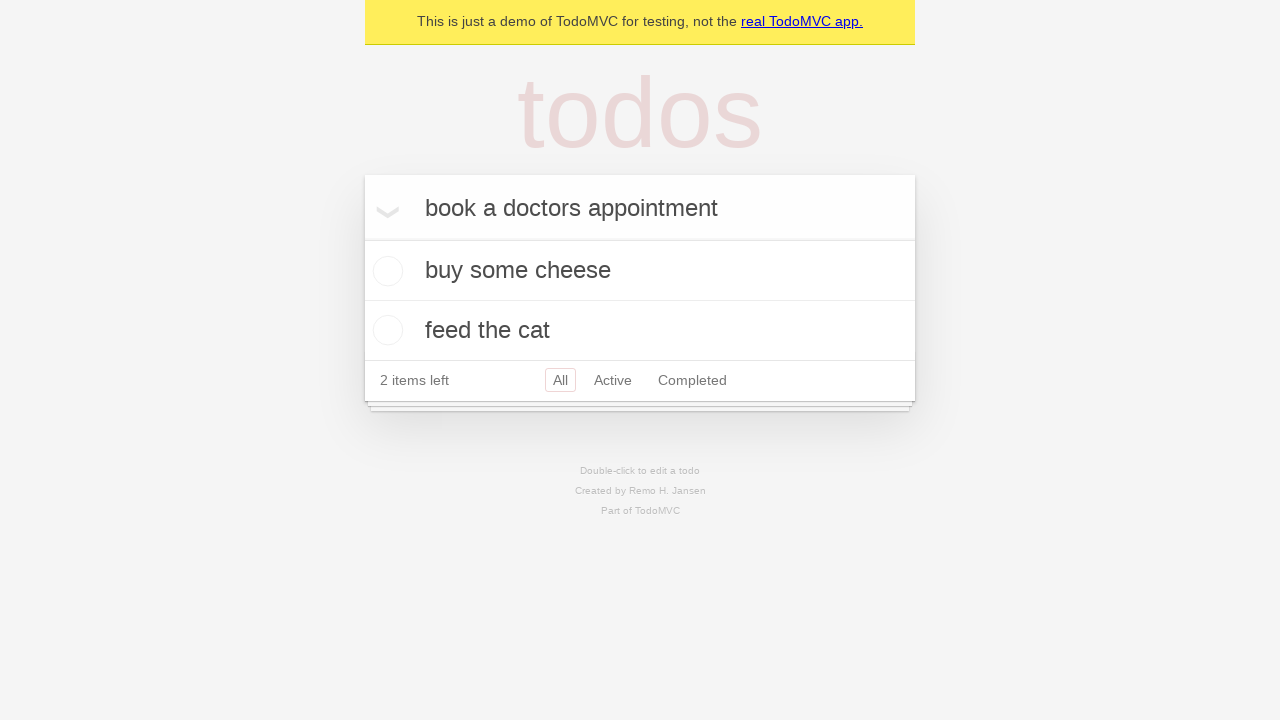

Pressed Enter to create third todo on internal:attr=[placeholder="What needs to be done?"i]
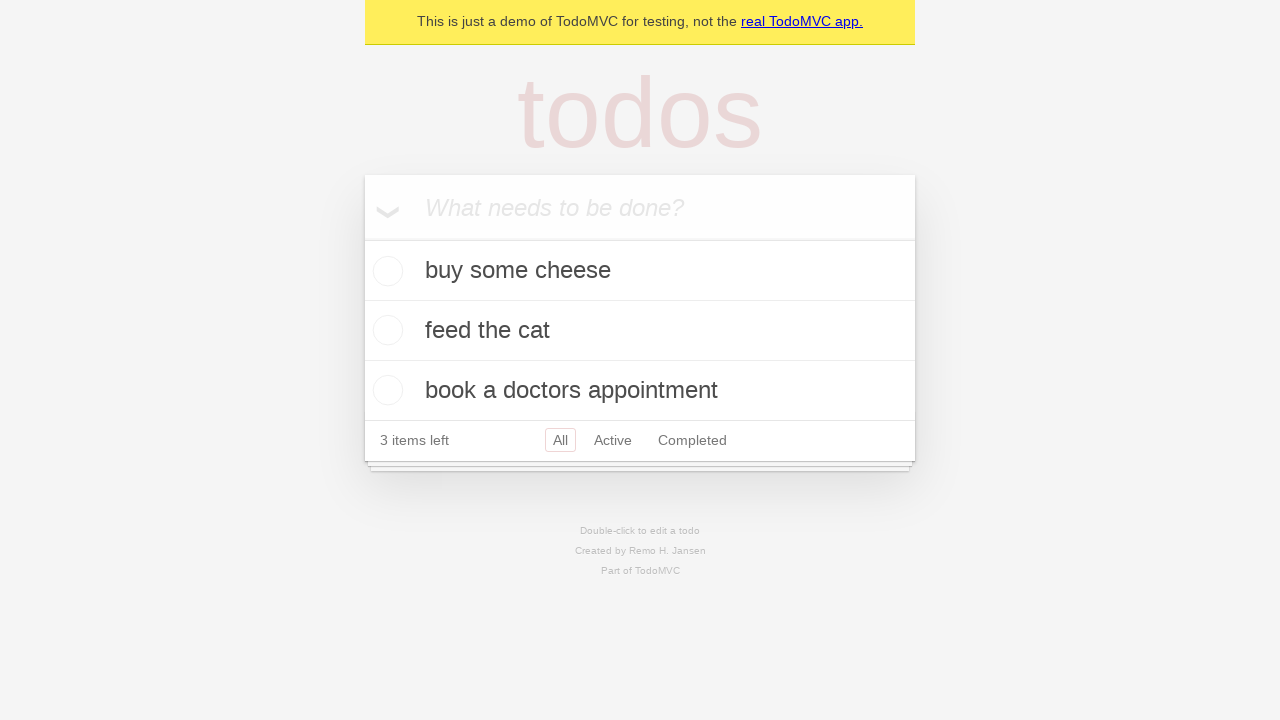

Checked the second todo item at (385, 330) on .todo-list li .toggle >> nth=1
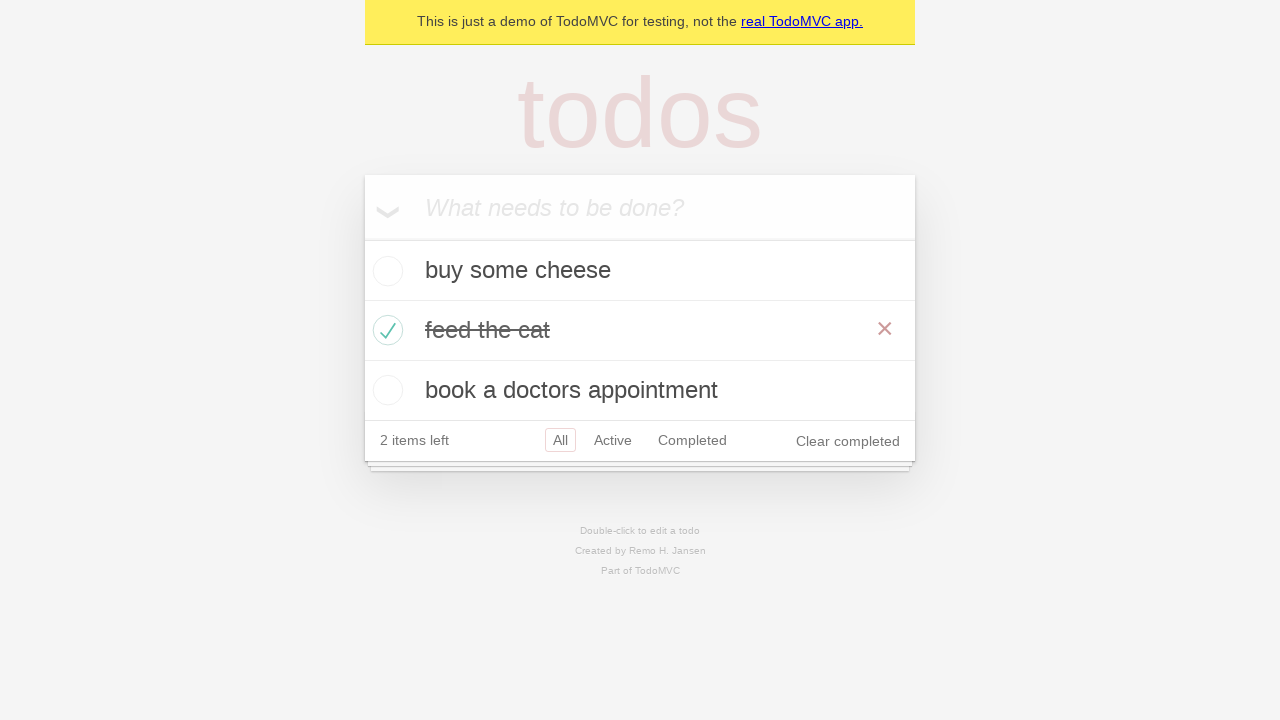

Clicked 'All' filter link at (560, 440) on internal:role=link[name="All"i]
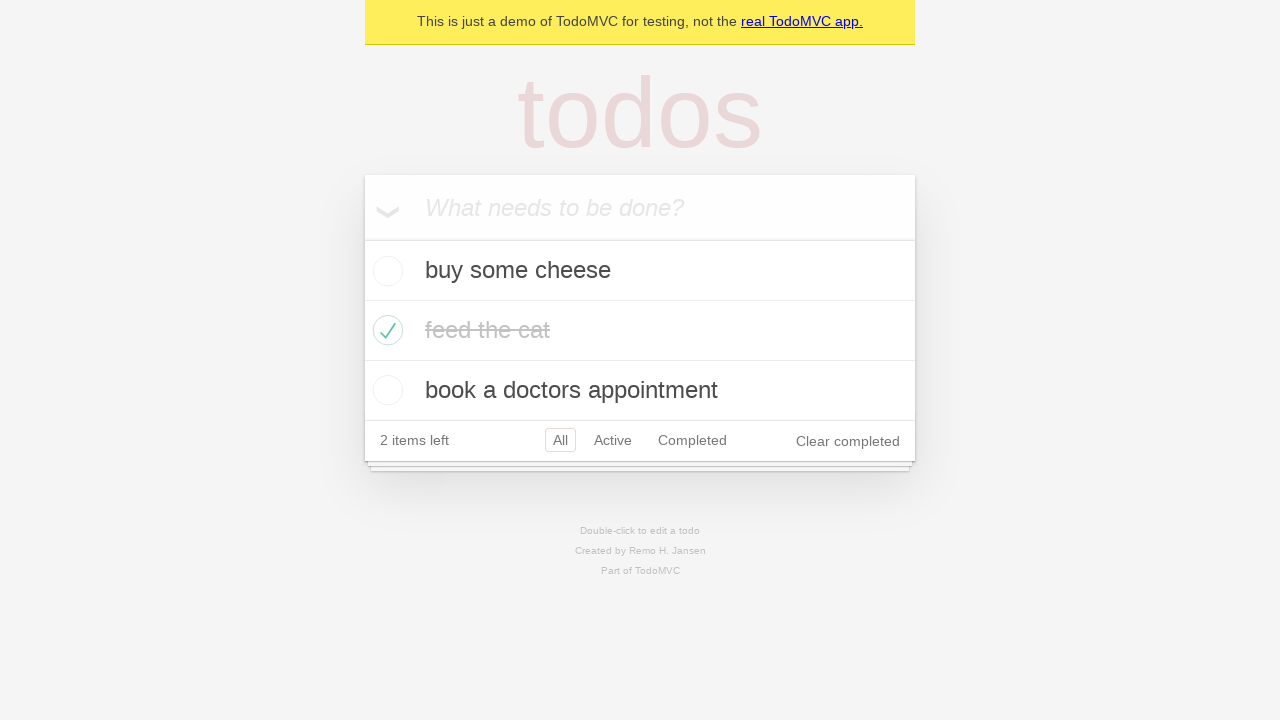

Clicked 'Active' filter link at (613, 440) on internal:role=link[name="Active"i]
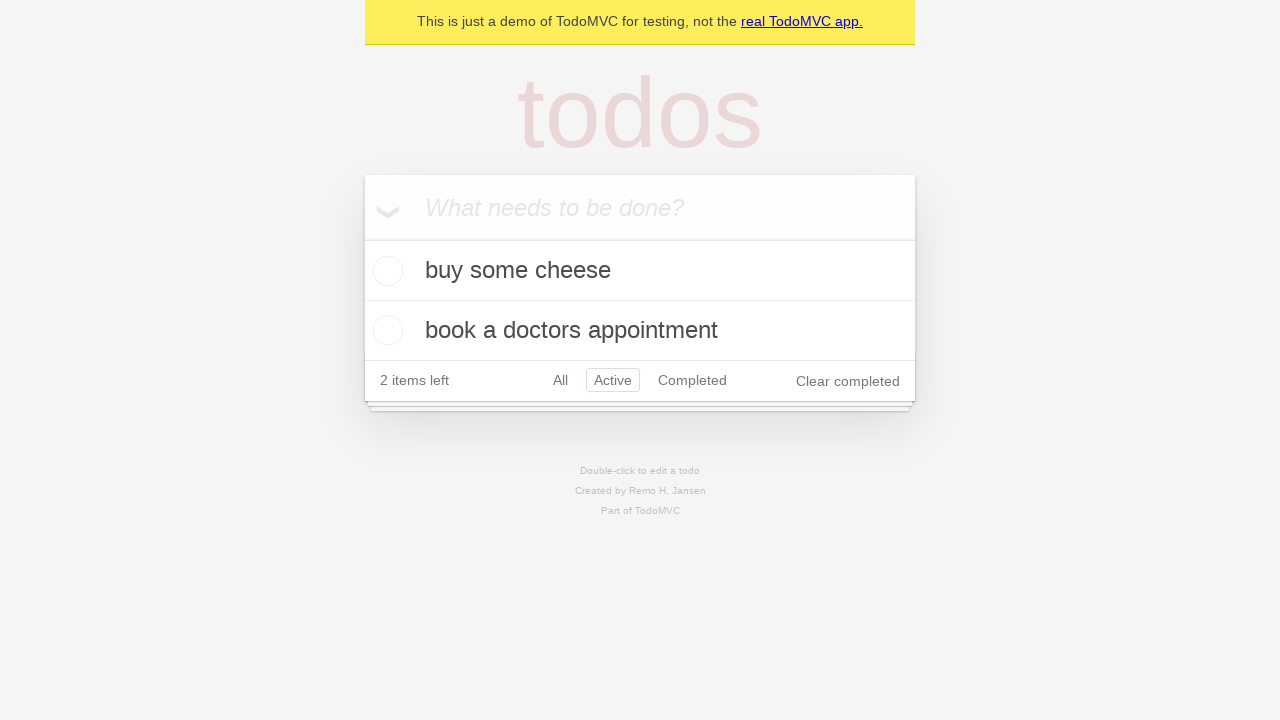

Clicked 'Completed' filter link at (692, 380) on internal:role=link[name="Completed"i]
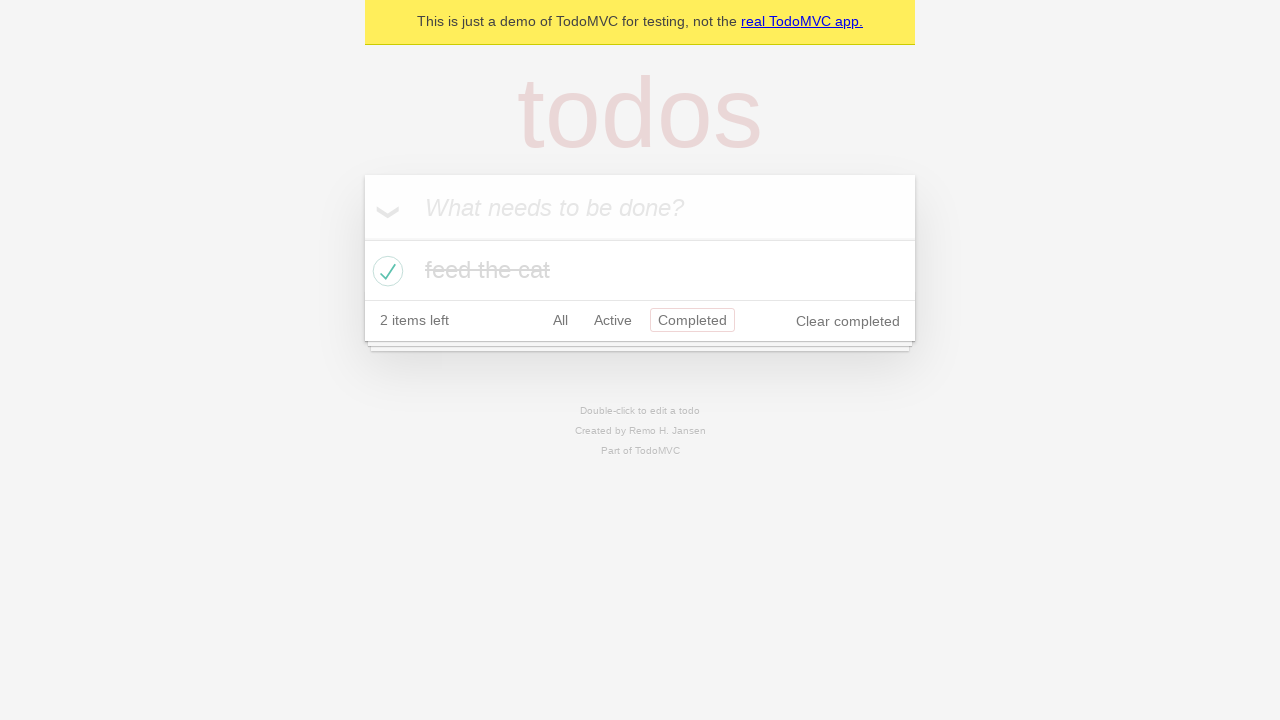

Navigated back to Active filter view
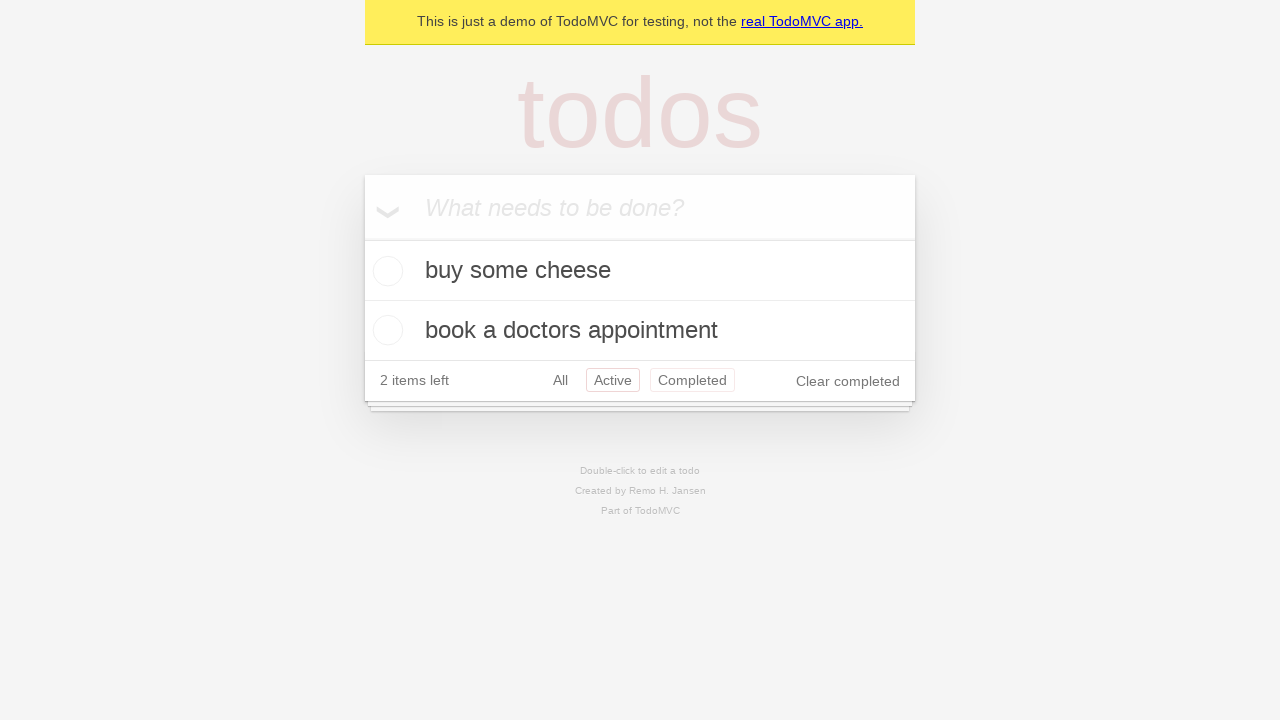

Navigated back to All filter view
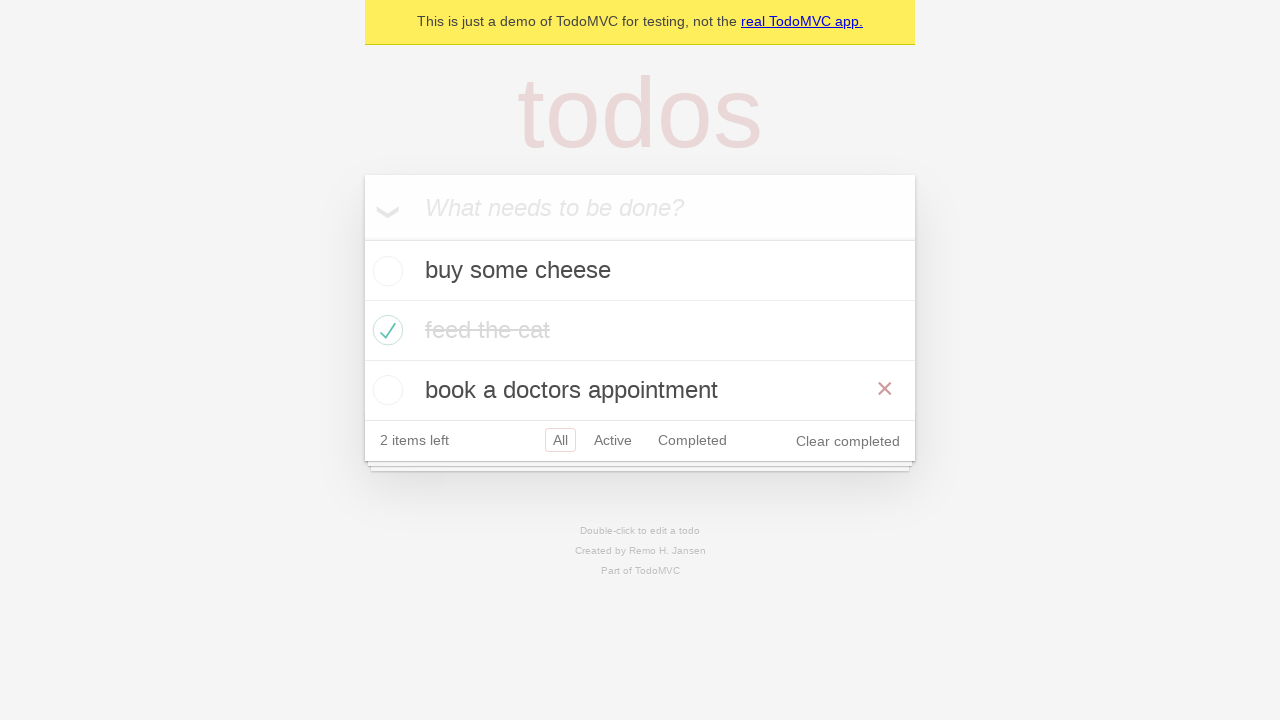

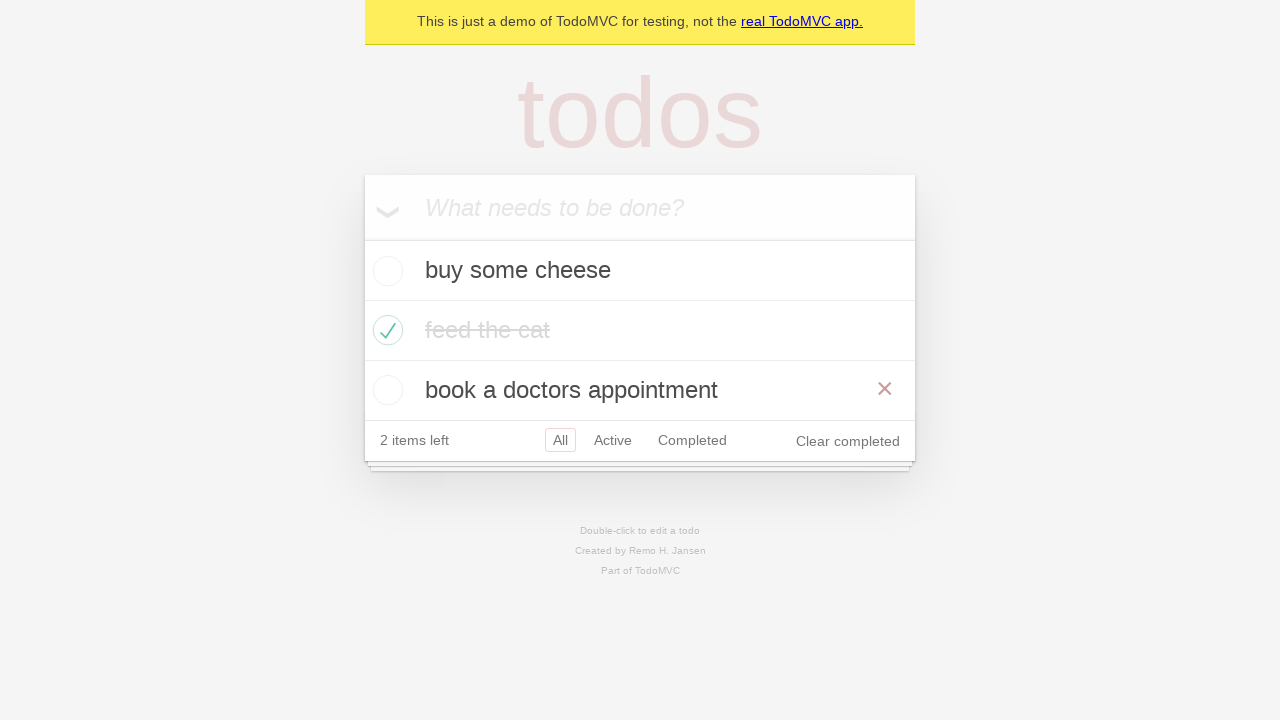